Navigates to a practice automation page and locates a broken link element to verify its presence

Starting URL: https://rahulshettyacademy.com/AutomationPractice/

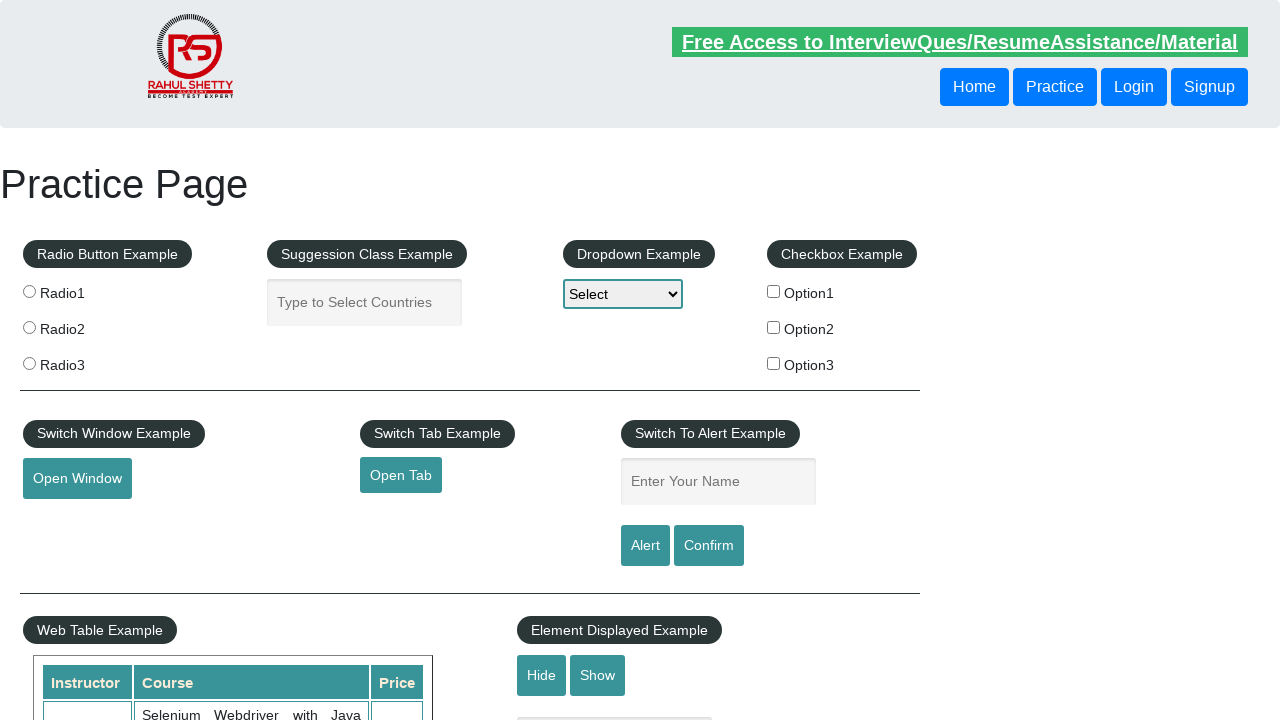

Navigated to practice automation page
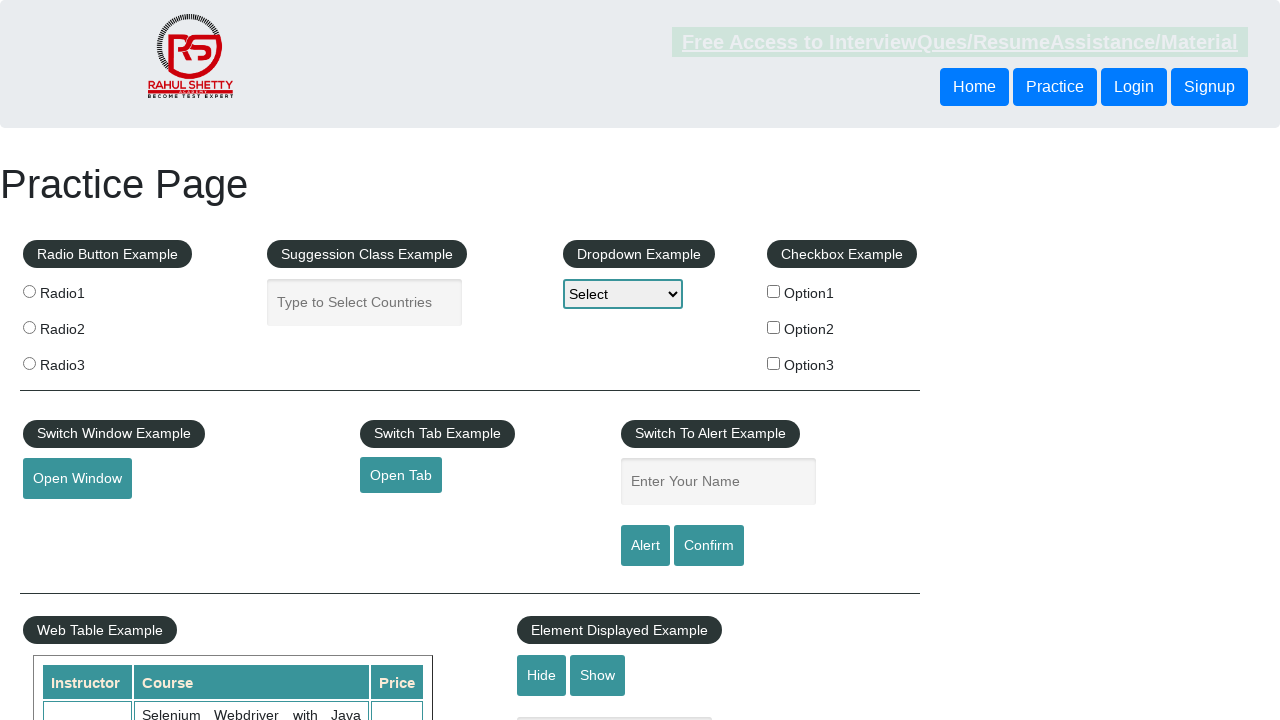

Located broken link element with selector a[href*='brokenlink']
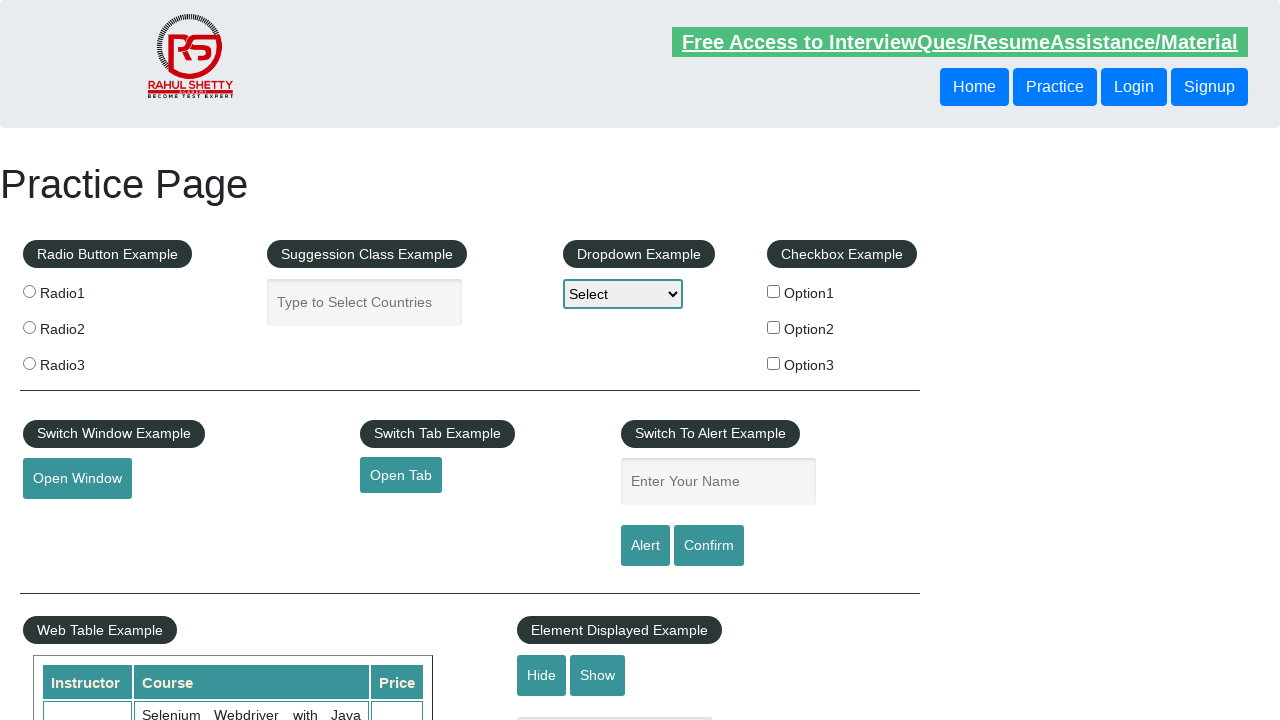

Waited for broken link element to be visible
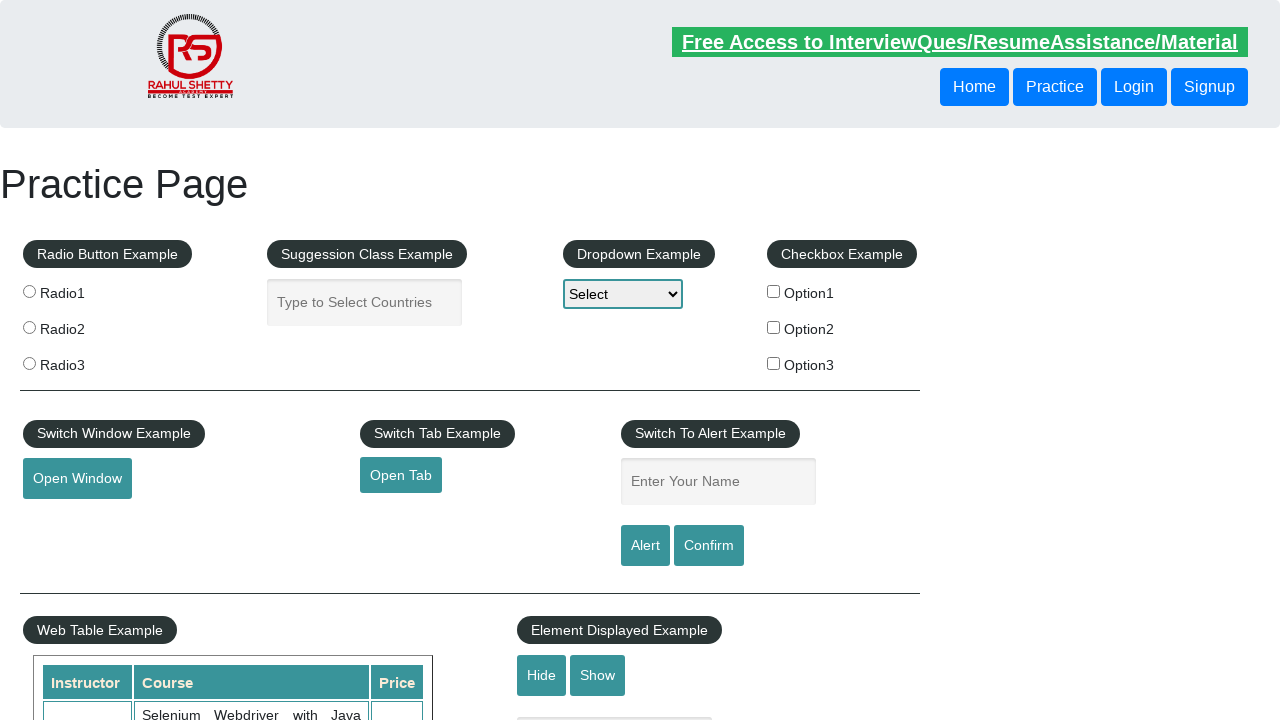

Retrieved href attribute from broken link element: https://rahulshettyacademy.com/brokenlink
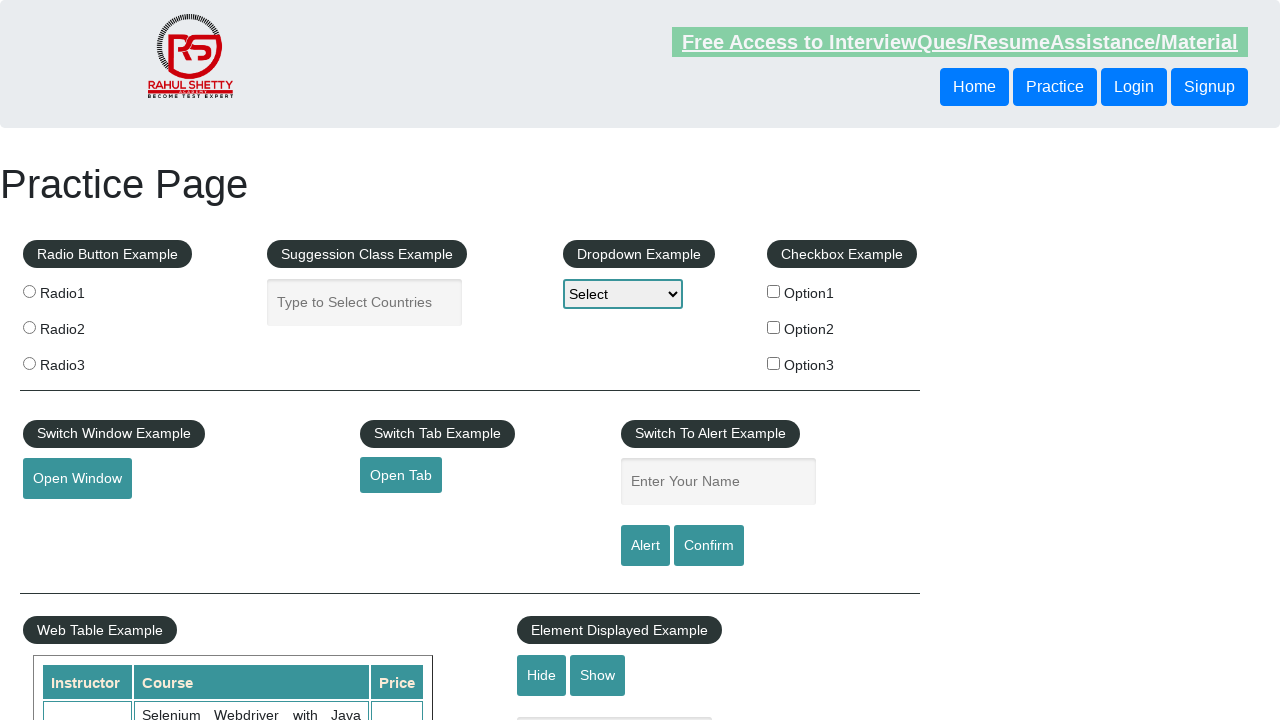

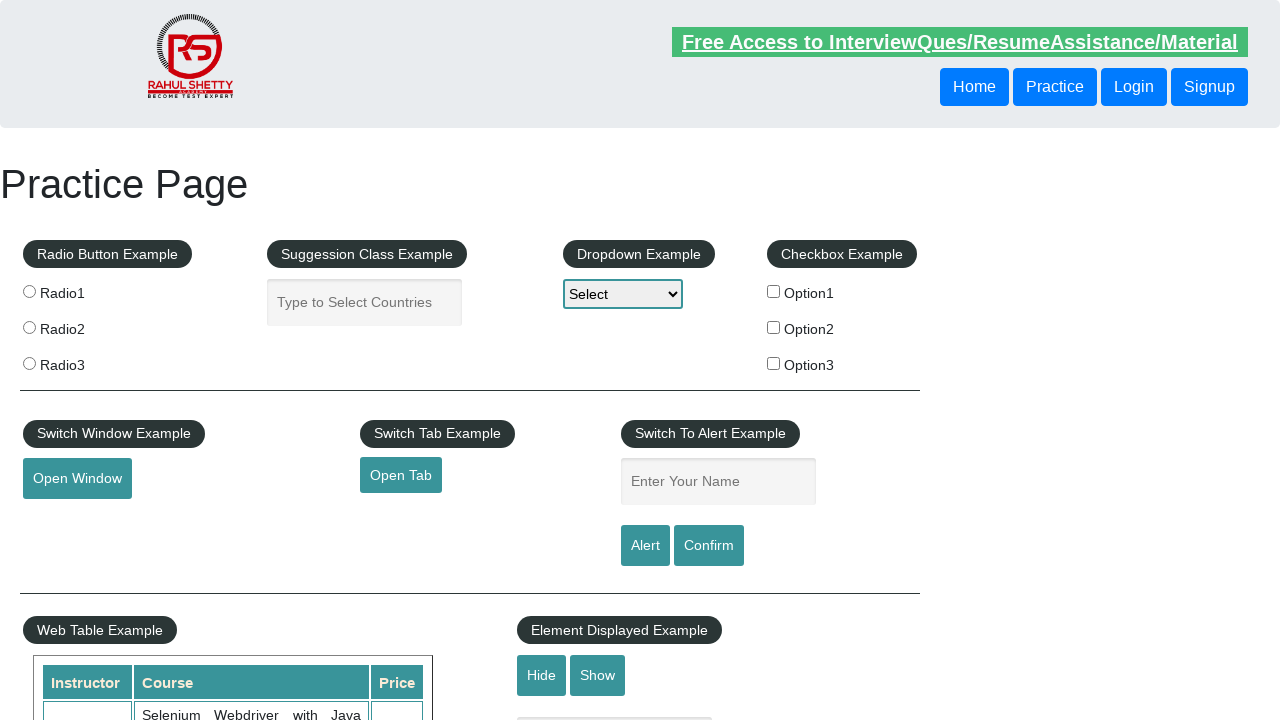